Tests SpiceJet flight booking search by selecting departure city, destination city, travel date, number of passengers, and initiating a flight search.

Starting URL: https://www.spicejet.com/

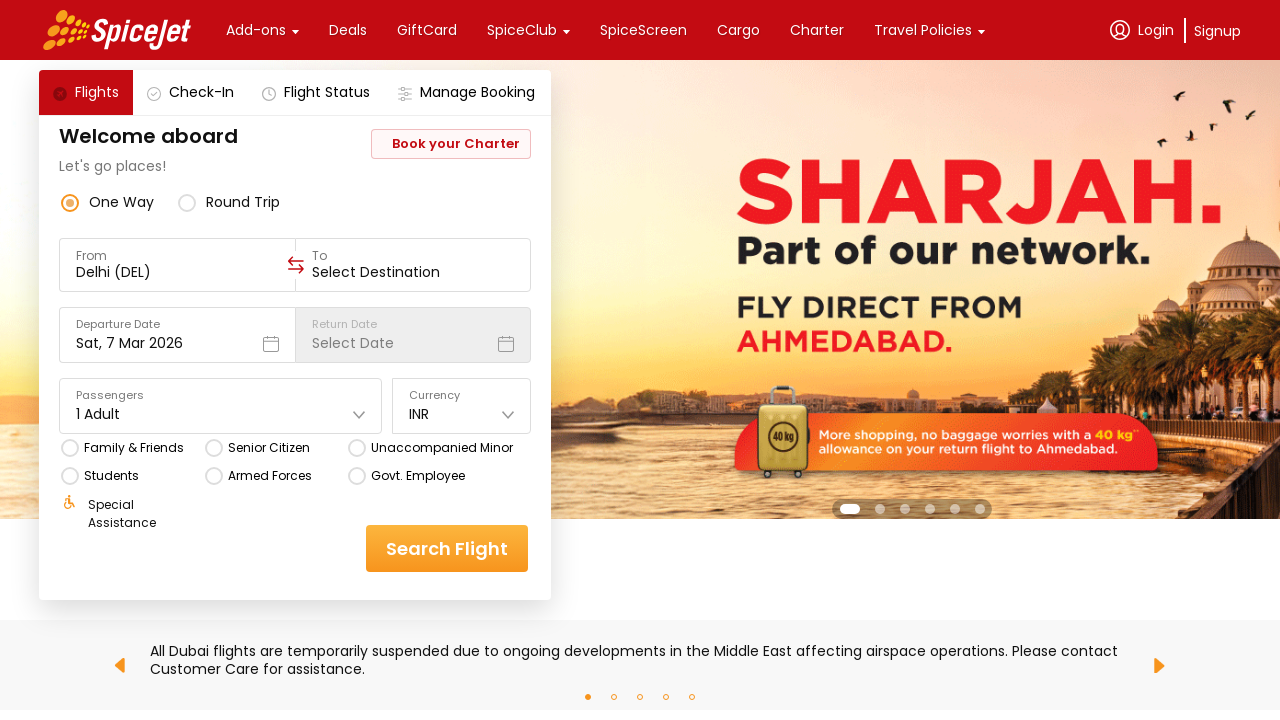

Clicked on 'From' field to open source city selection at (177, 265) on xpath=//div[.='From']
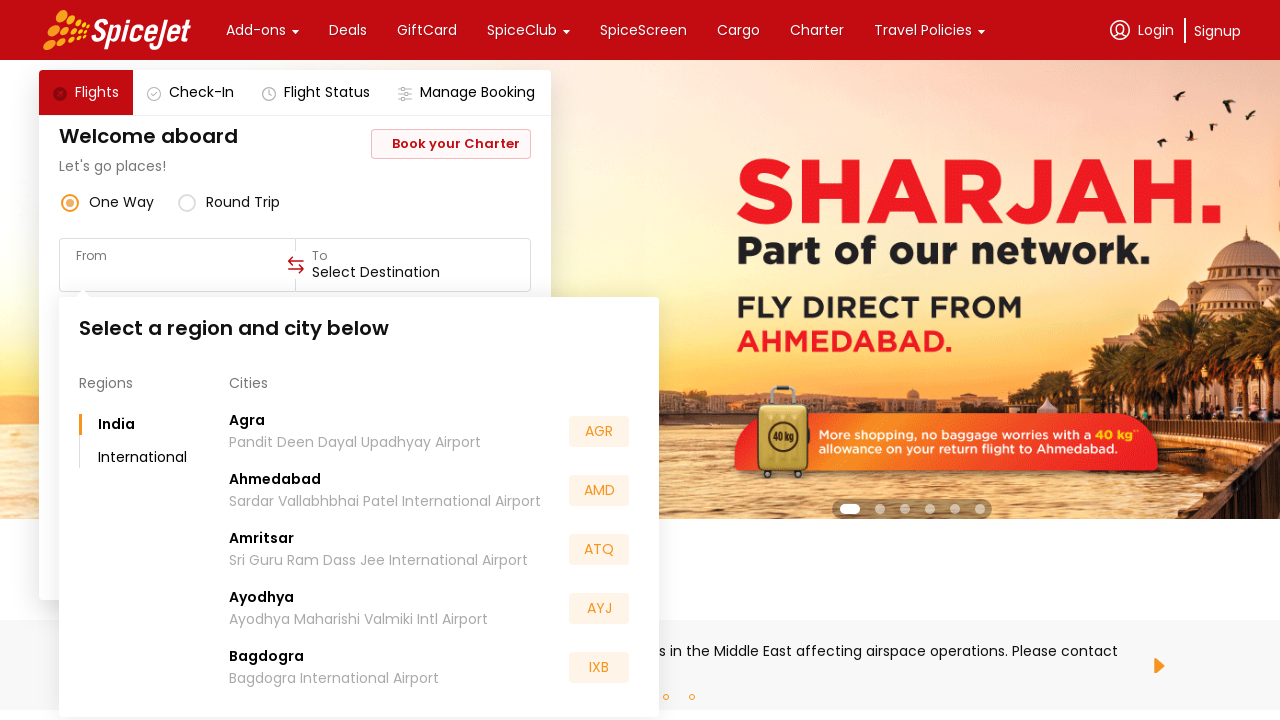

Filled departure city field with 'Beng' on //div[.='From']//input
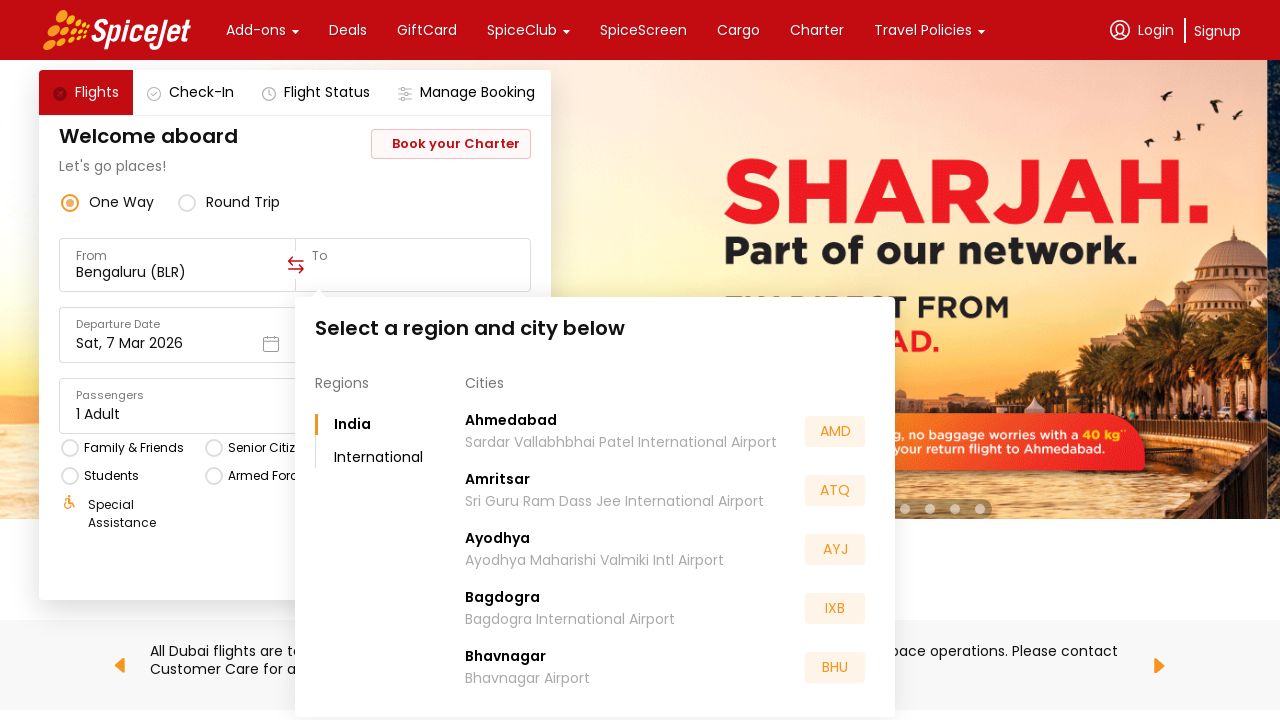

Waited 1 second for UI to respond
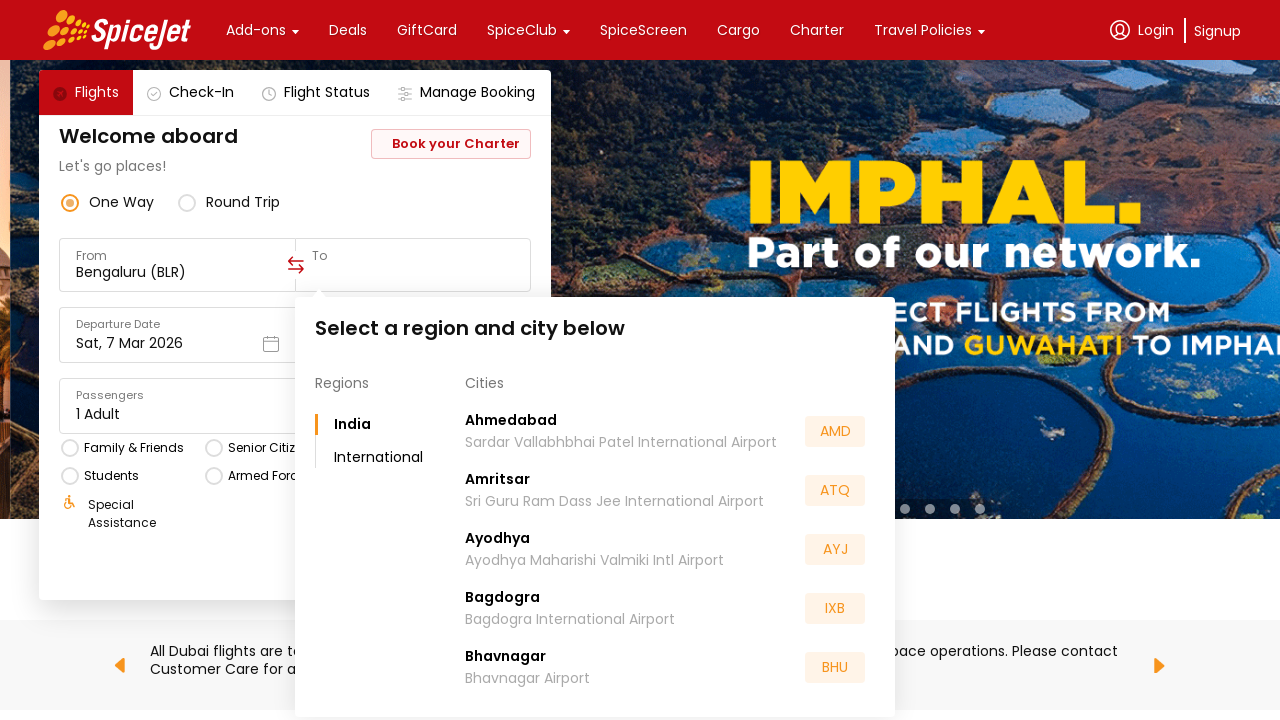

Clicked on 'To' field to open destination city selection at (413, 256) on xpath=//div[text()='To']
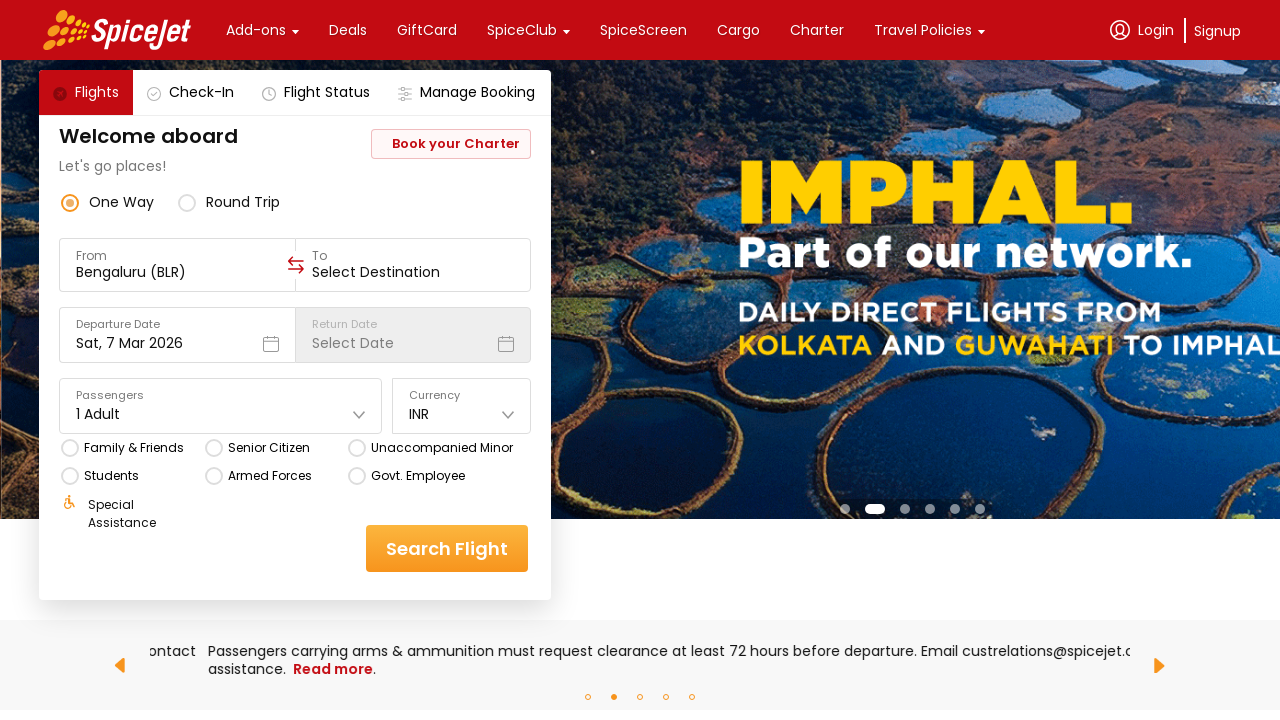

Filled destination city field with 'Del' on //div[text()='To']/../div[2]/input
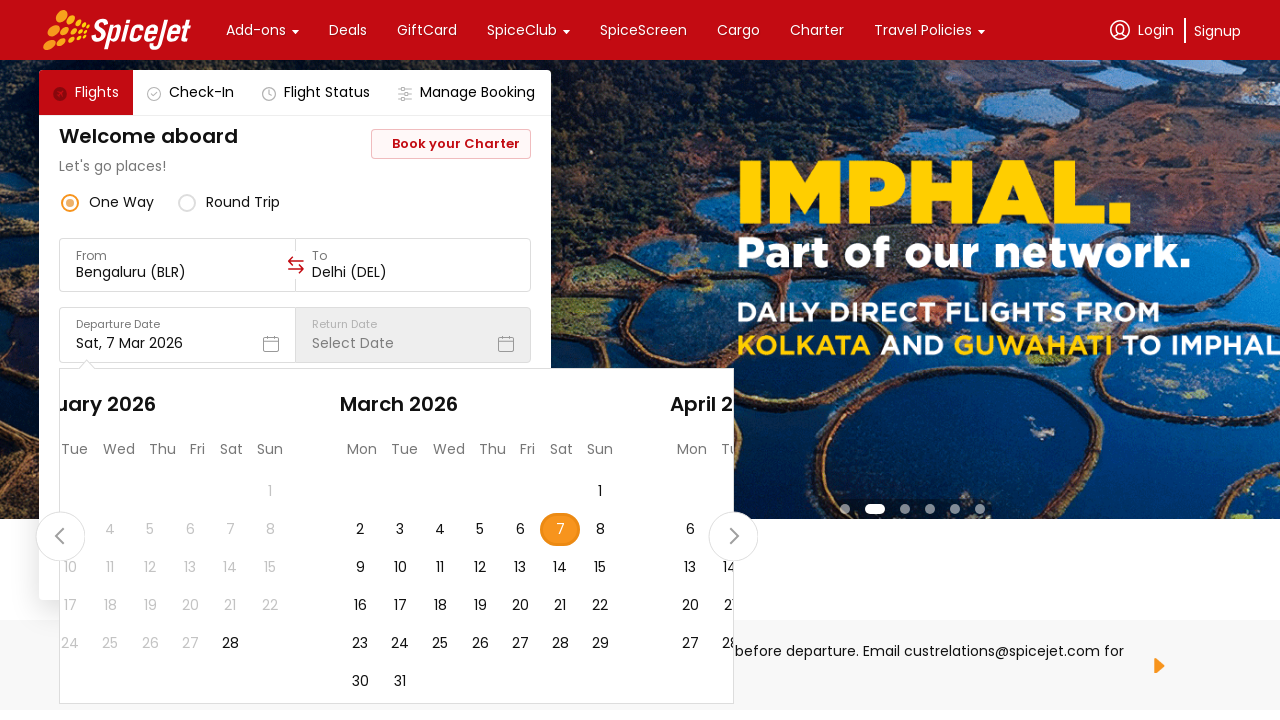

Waited 1 second for UI to respond
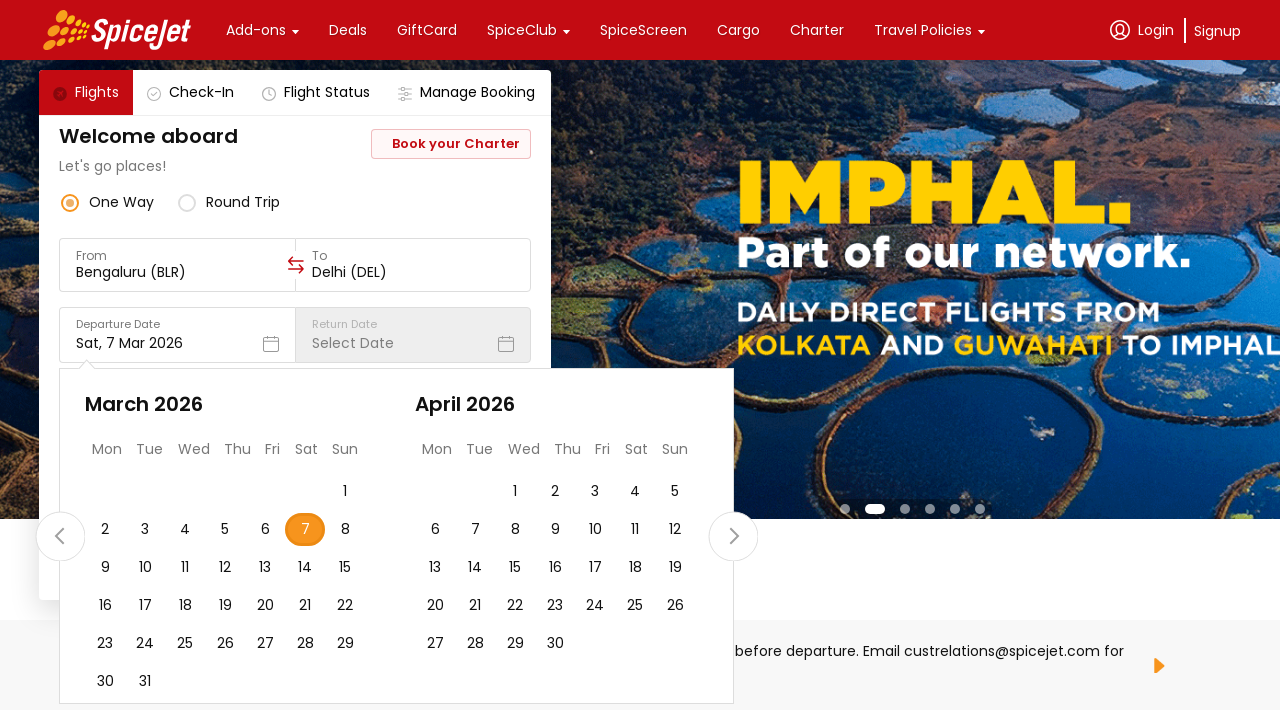

Selected travel date: 18 November 2024 at (396, 606) on //div[text()='November ']/../..//div[text()='18']
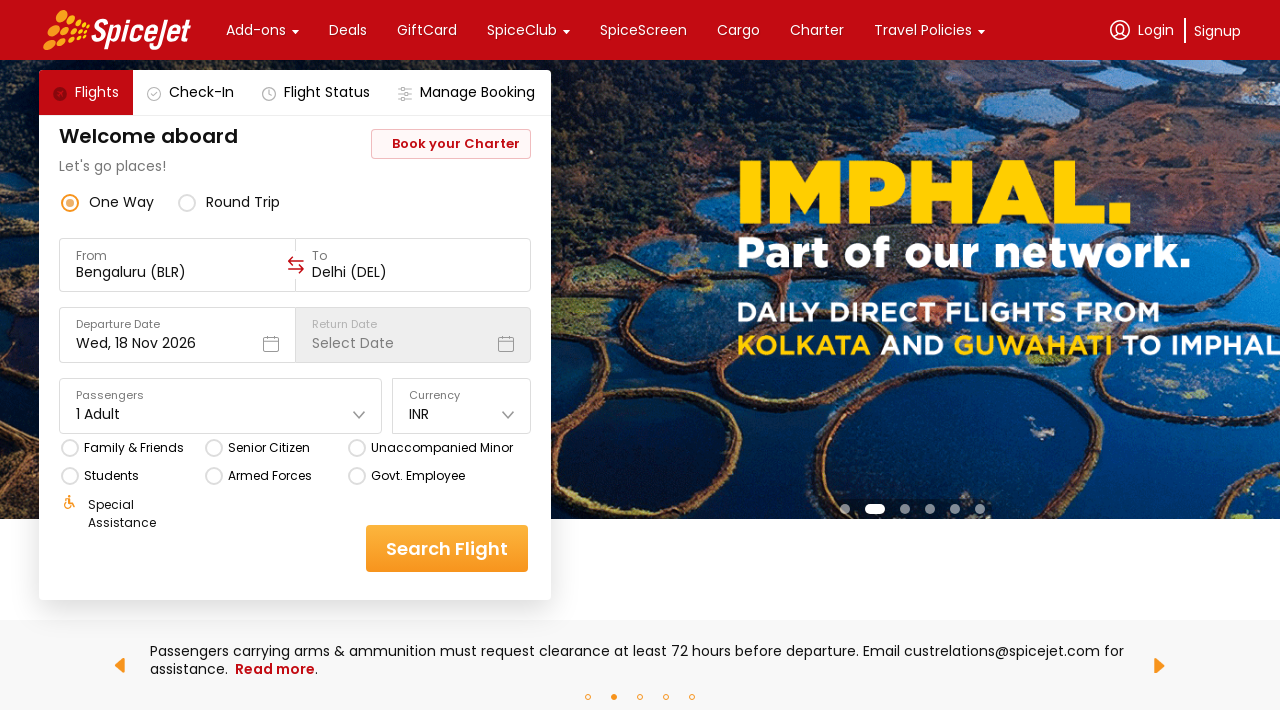

Clicked on 'Passengers' dropdown to open passenger selection at (221, 396) on xpath=//div[text()='Passengers']
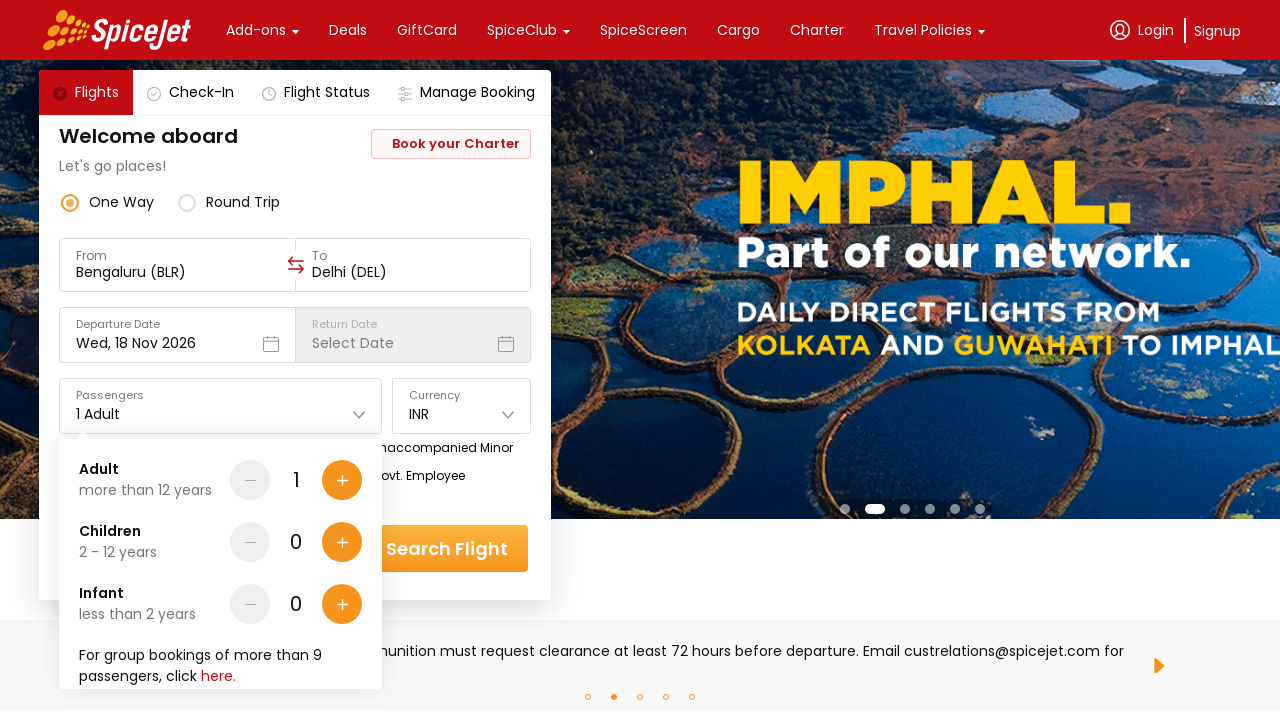

Waited 1 second for passengers dropdown to open
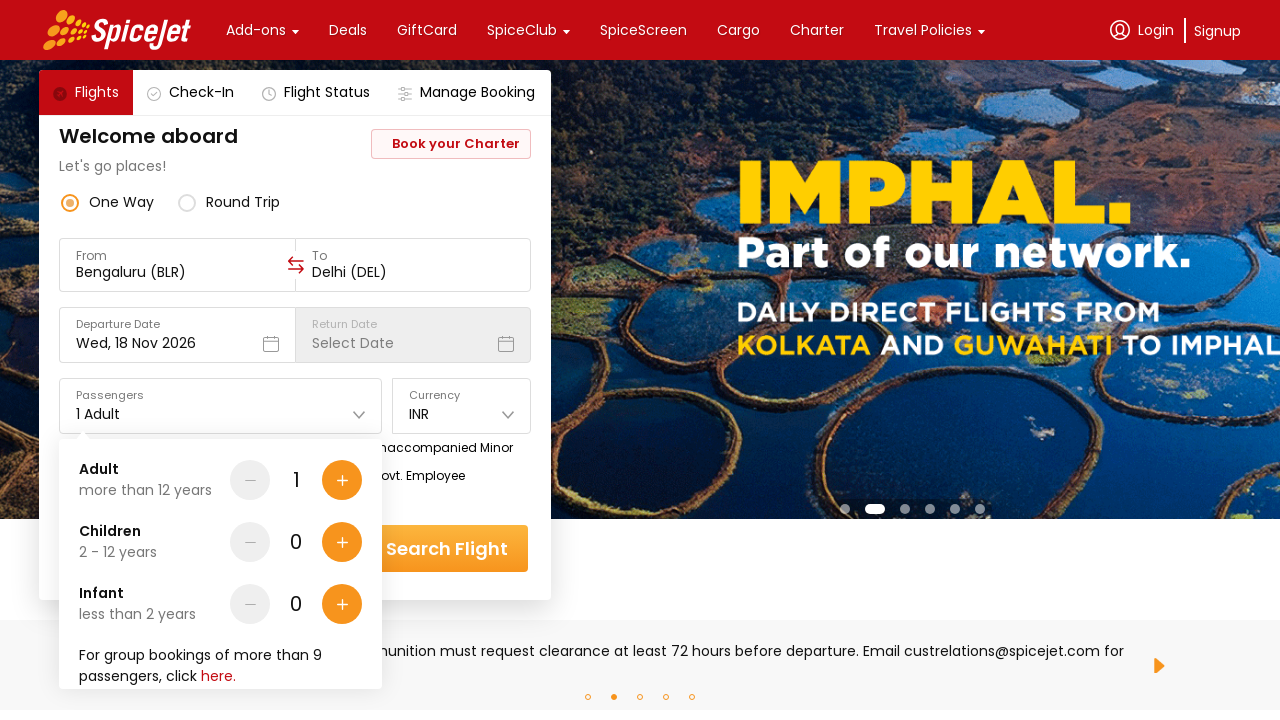

Clicked plus button to increment adult passenger count at (342, 480) on //div[text()='Adult']/../..//div[@data-testid='Adult-testID-plus-one-cta']
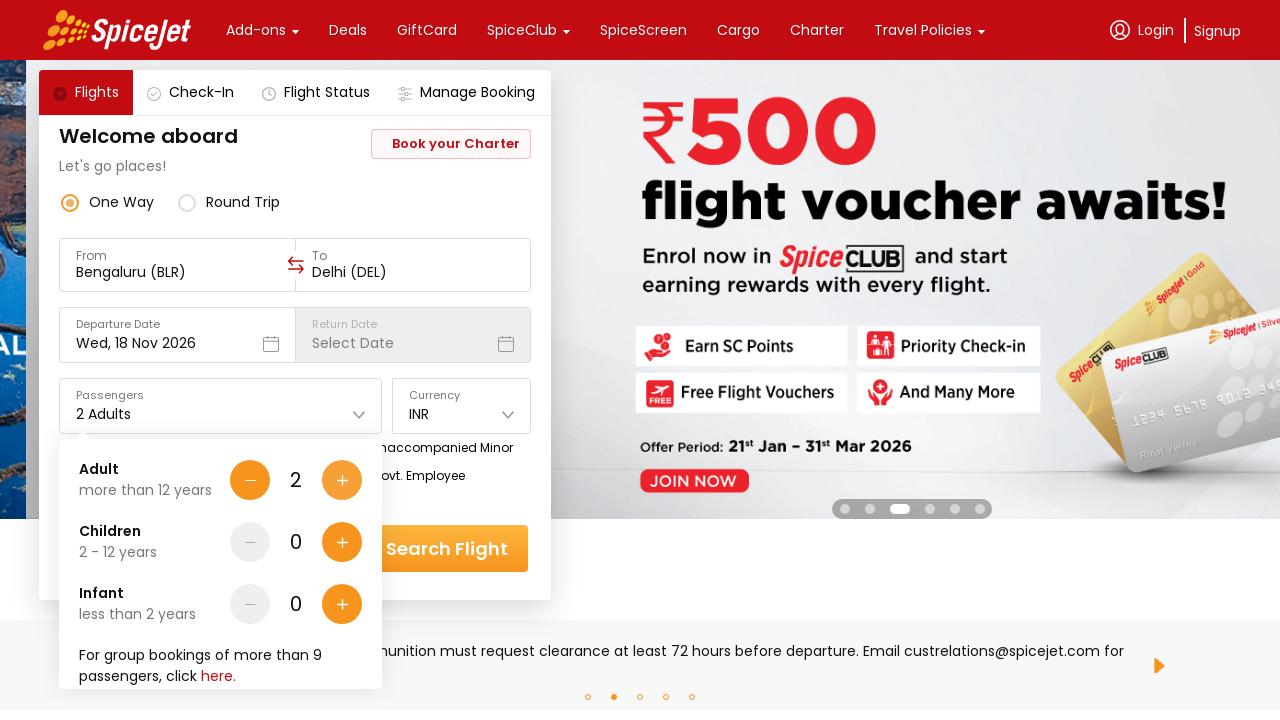

Clicked plus button to increment adult passenger count at (342, 480) on //div[text()='Adult']/../..//div[@data-testid='Adult-testID-plus-one-cta']
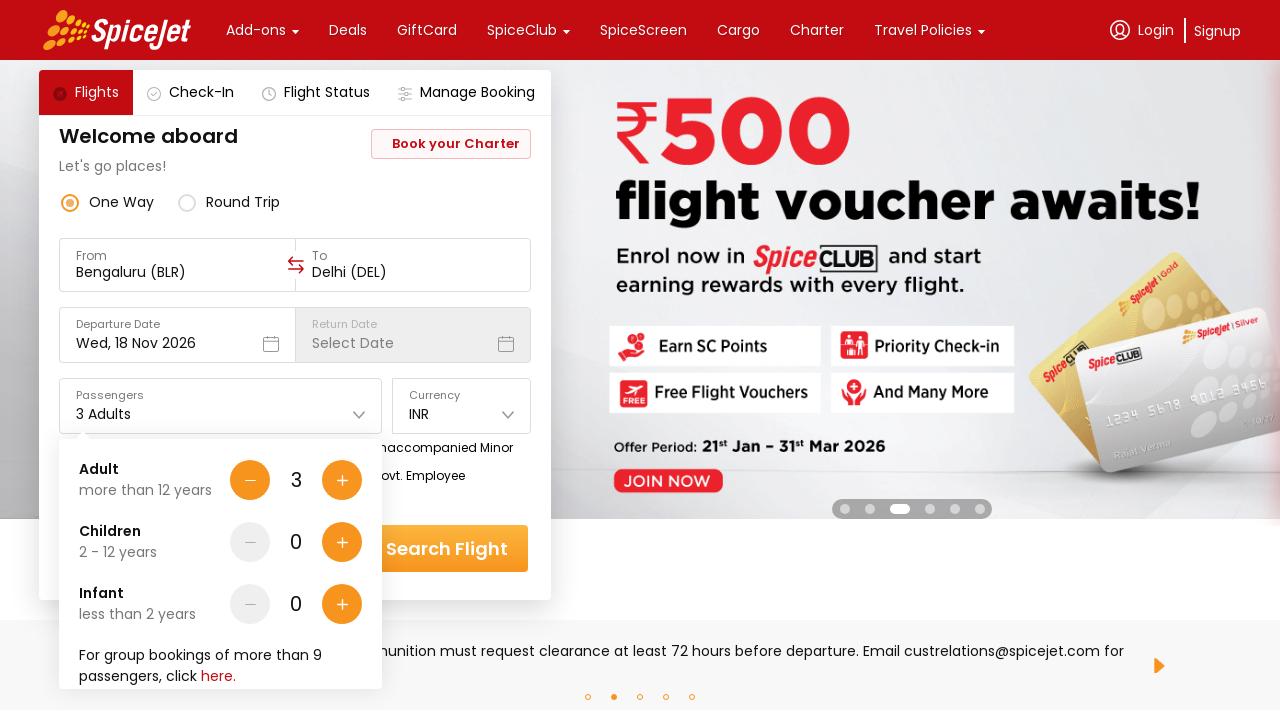

Clicked on 'Passengers' to close the dropdown at (221, 396) on xpath=//div[text()='Passengers']
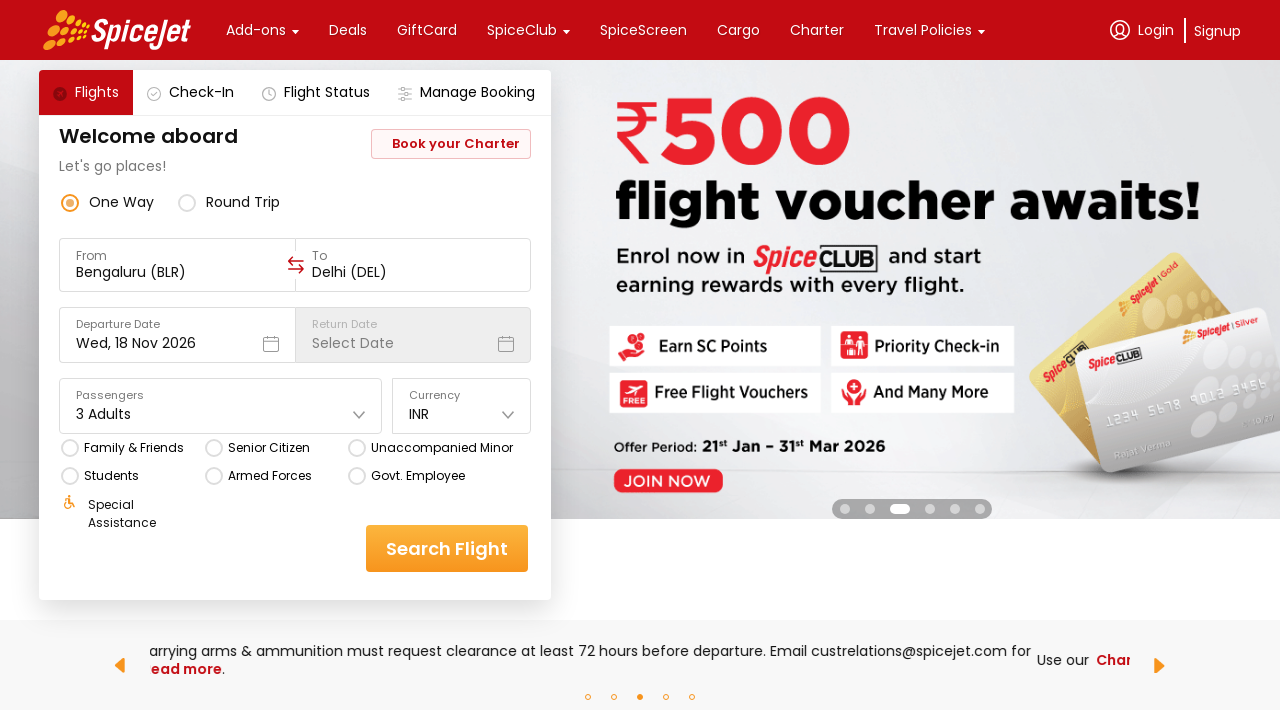

Waited 1 second for passengers dropdown to close
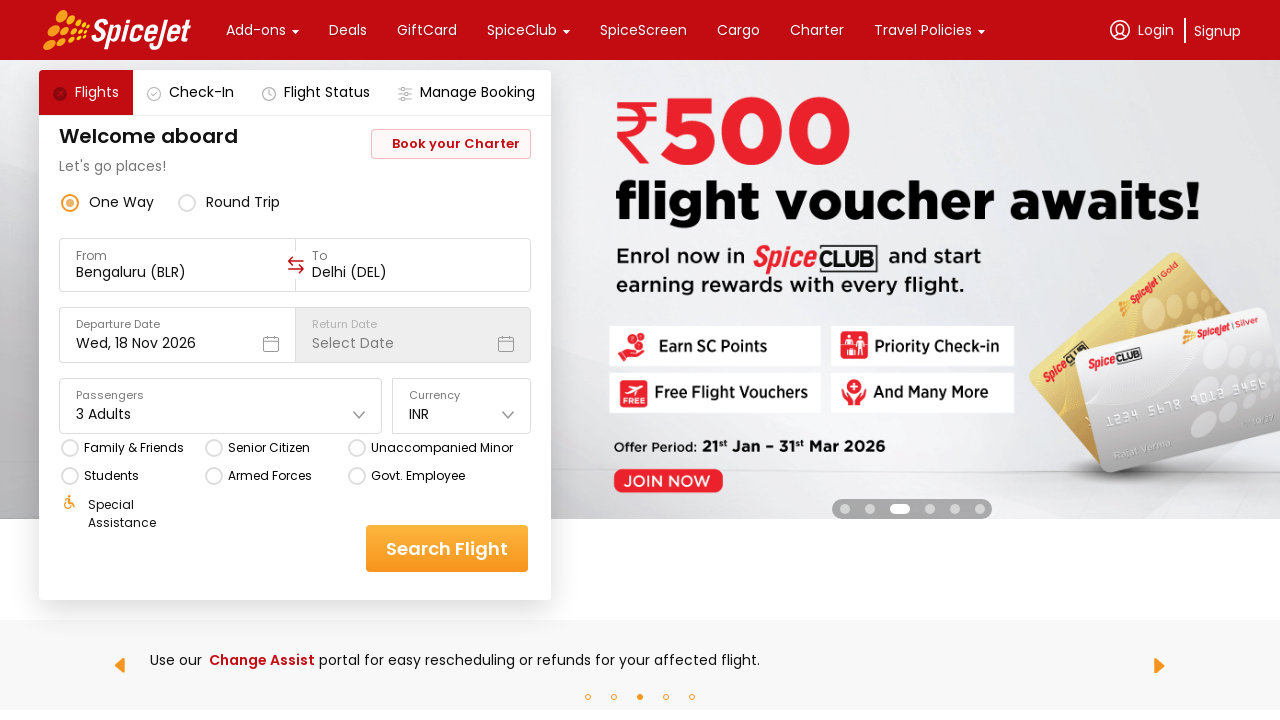

Clicked 'Search Flight' button to initiate flight search at (447, 548) on xpath=//div[@data-testid='home-page-flight-cta']
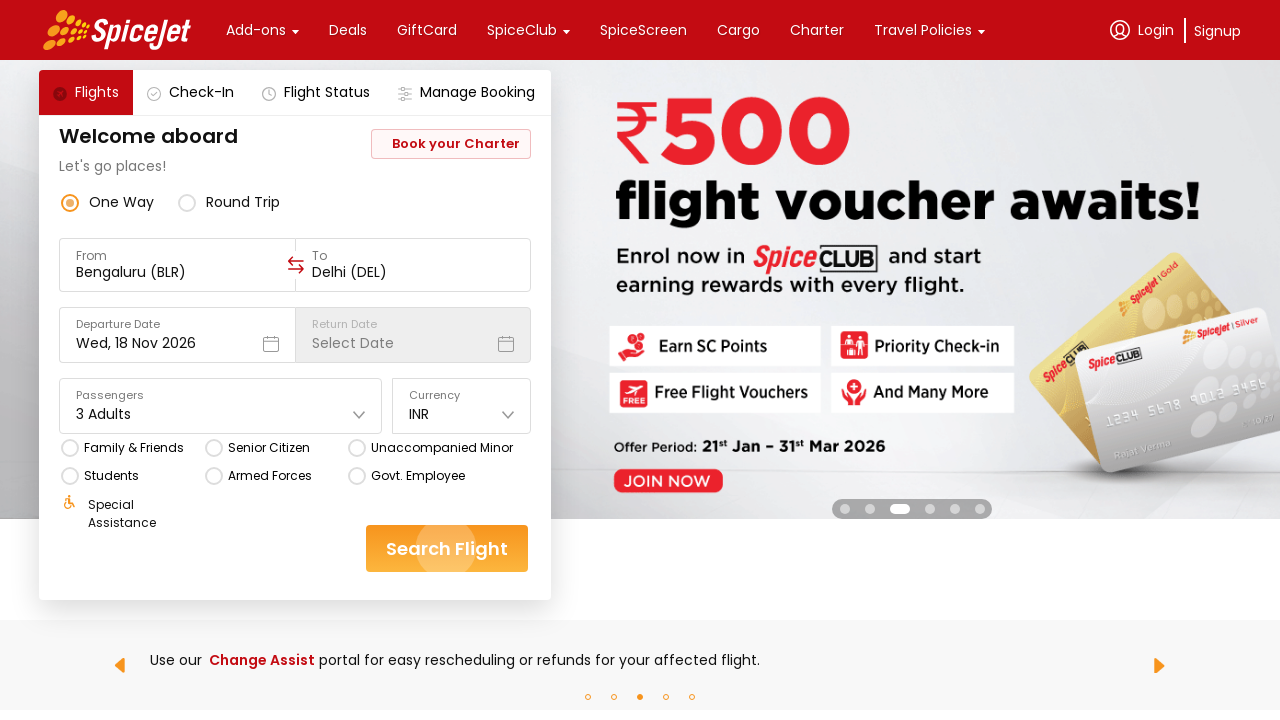

Search results page loaded successfully
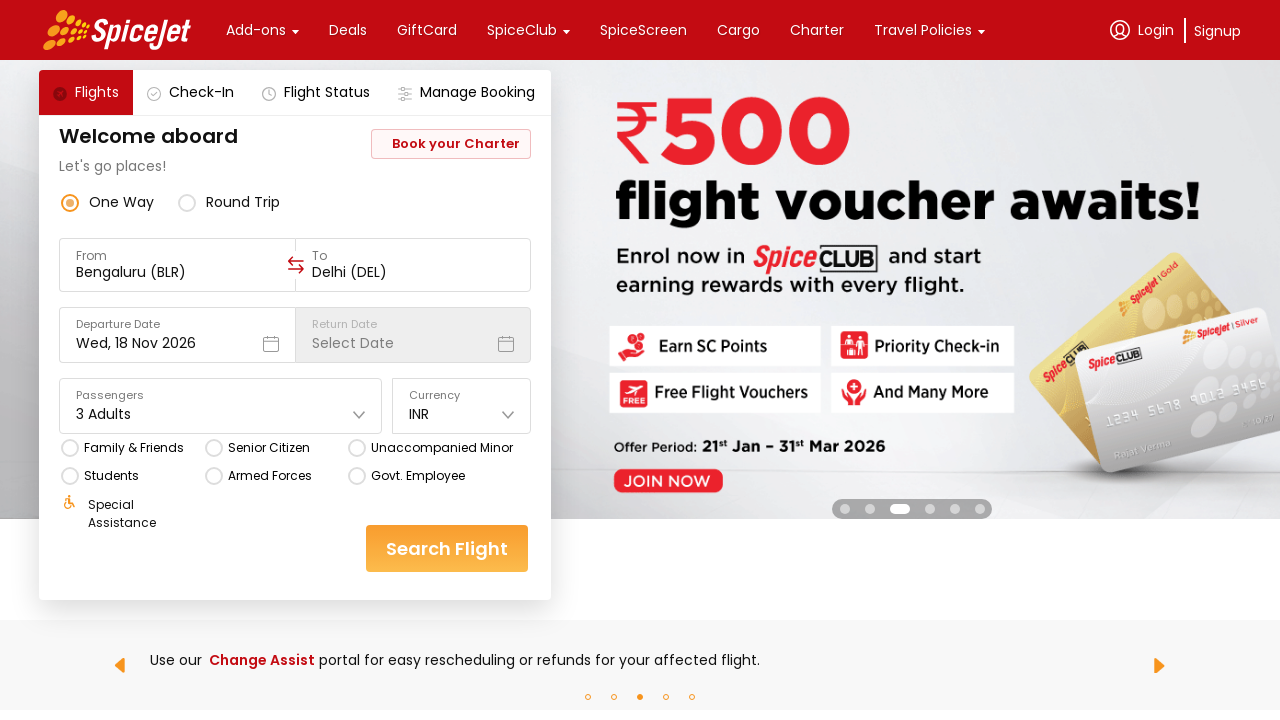

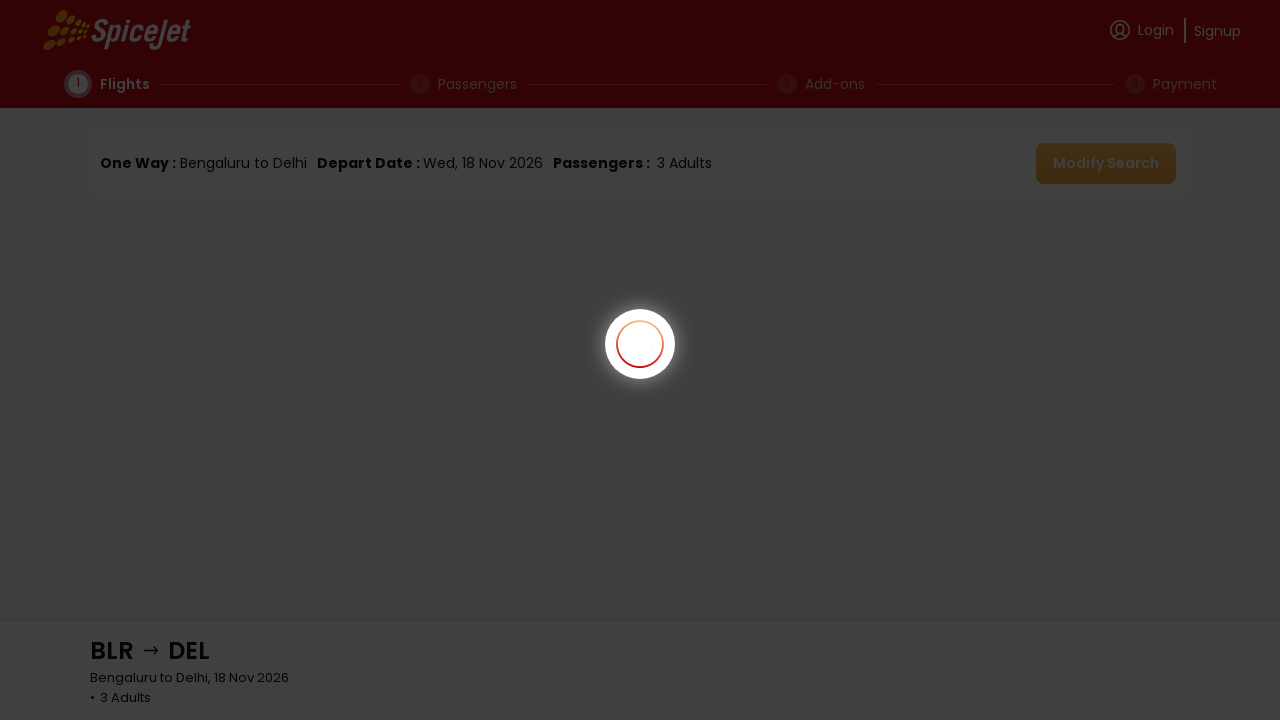